Tests mouse hover functionality on SpiceJet website by hovering over the SpiceClub menu item and verifying the dropdown link appears with correct attributes, then clicks it

Starting URL: https://www.spicejet.com/

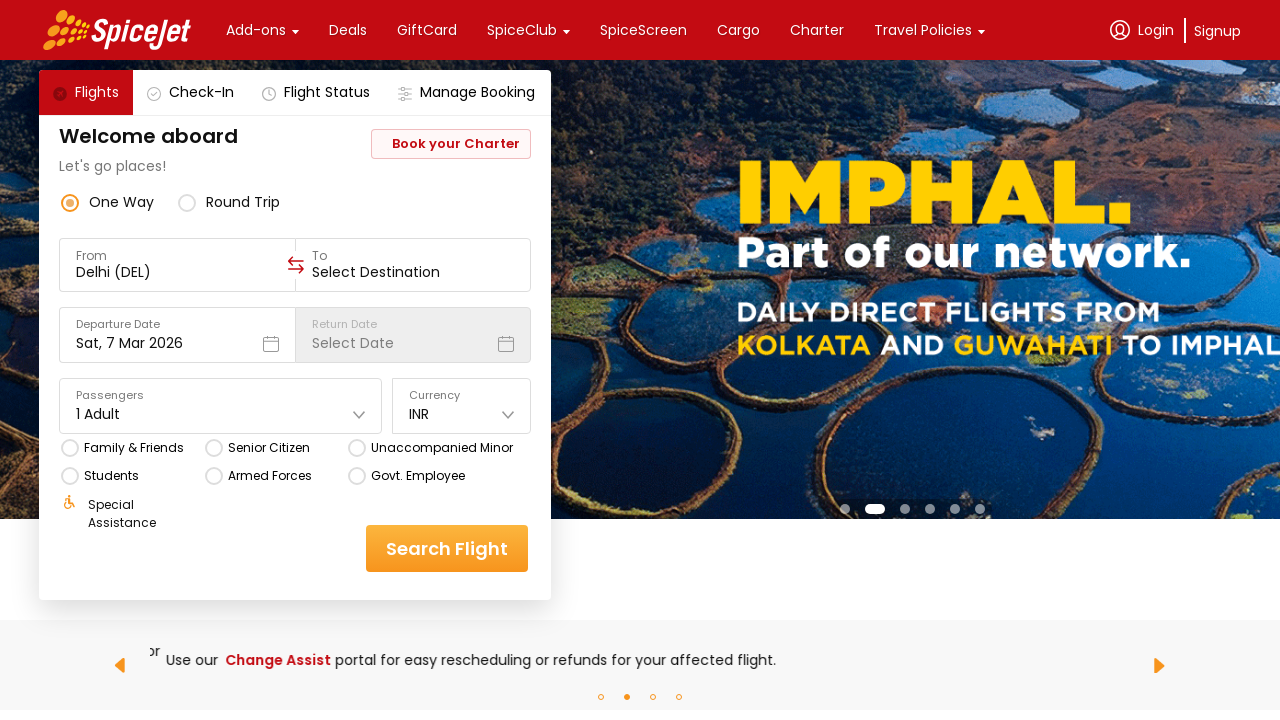

Hovered over SpiceClub menu item at (522, 30) on xpath=//div[text()='SpiceClub']
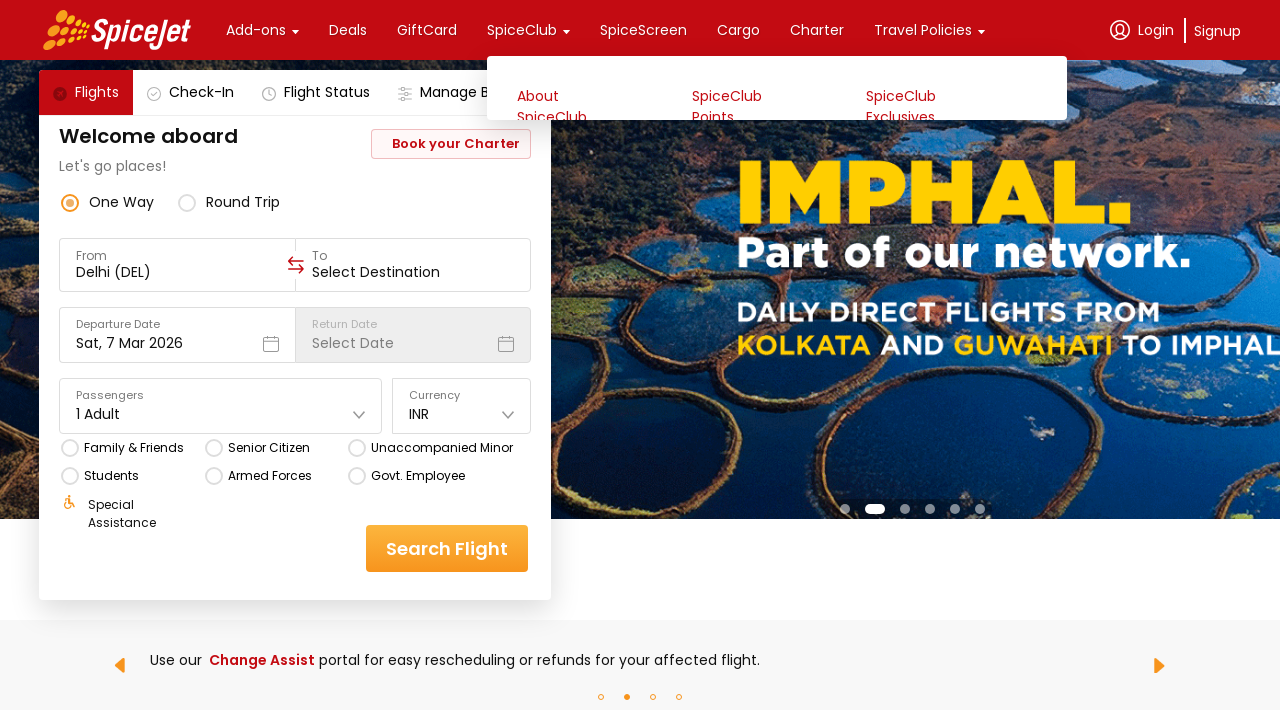

Dropdown link with program href became visible
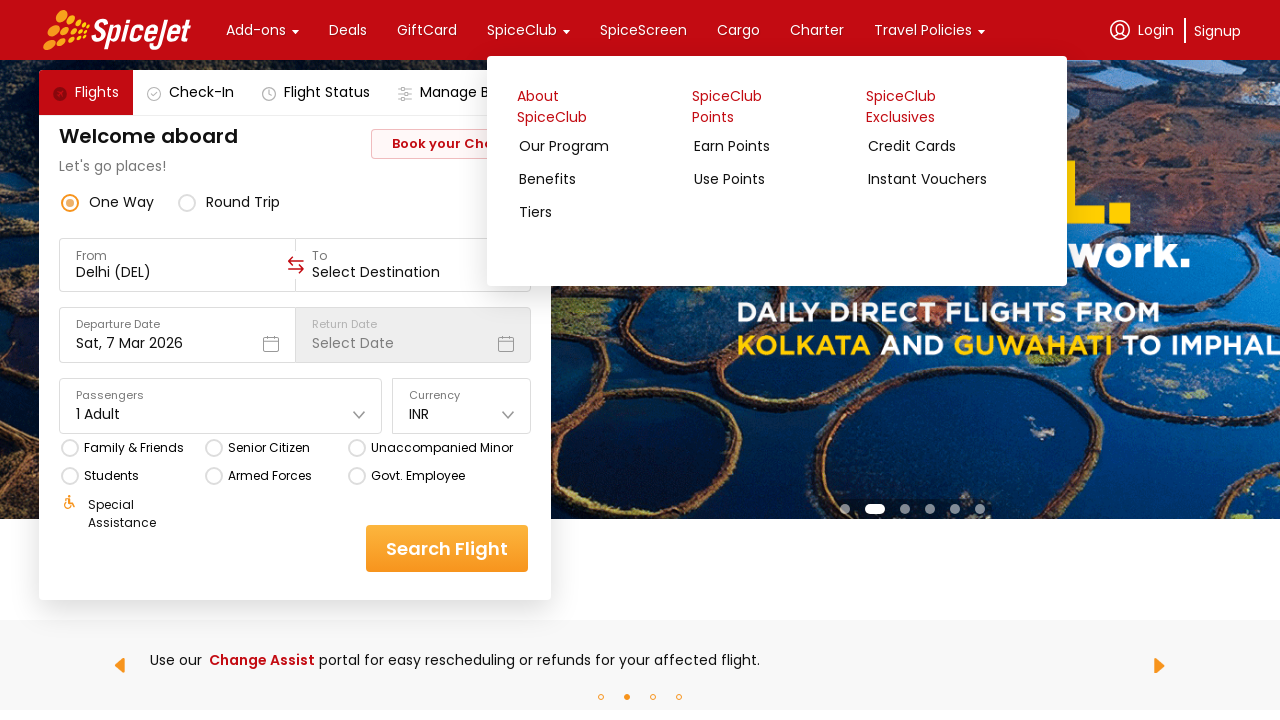

Clicked on the Our Program link at (601, 152) on xpath=//a[contains(@href,'/home#program')]
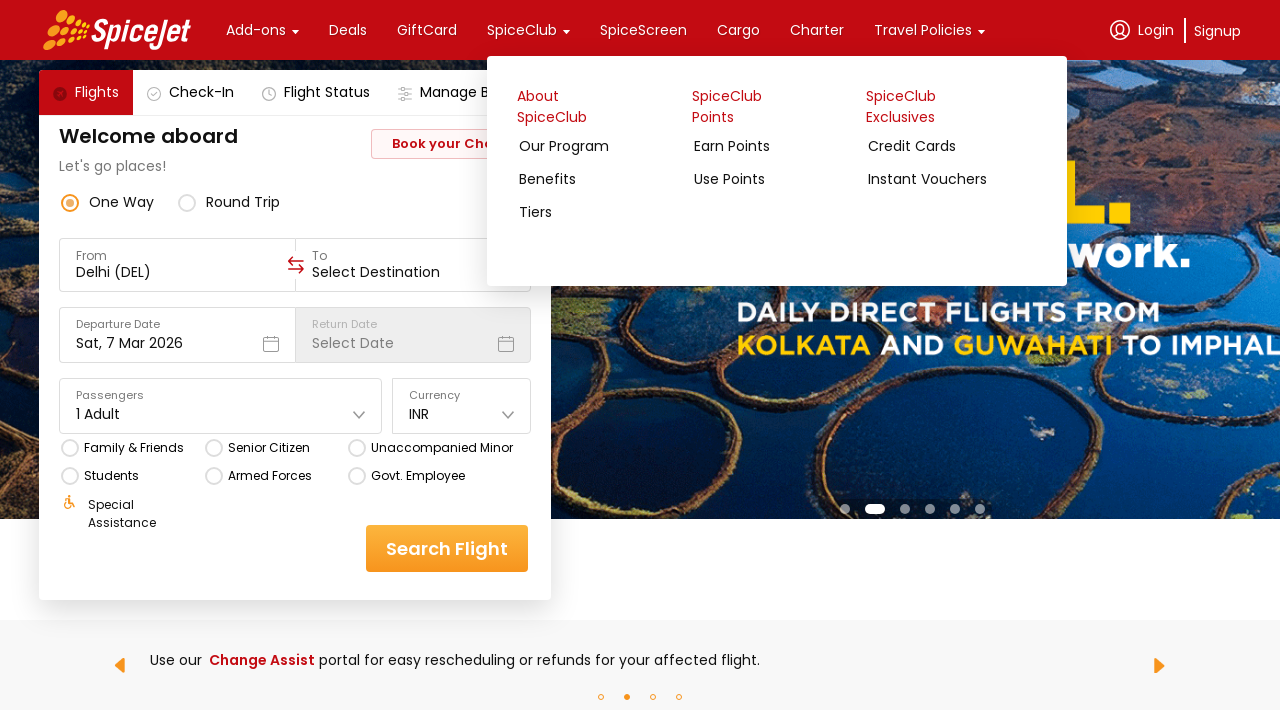

Waited 2 seconds for navigation to complete
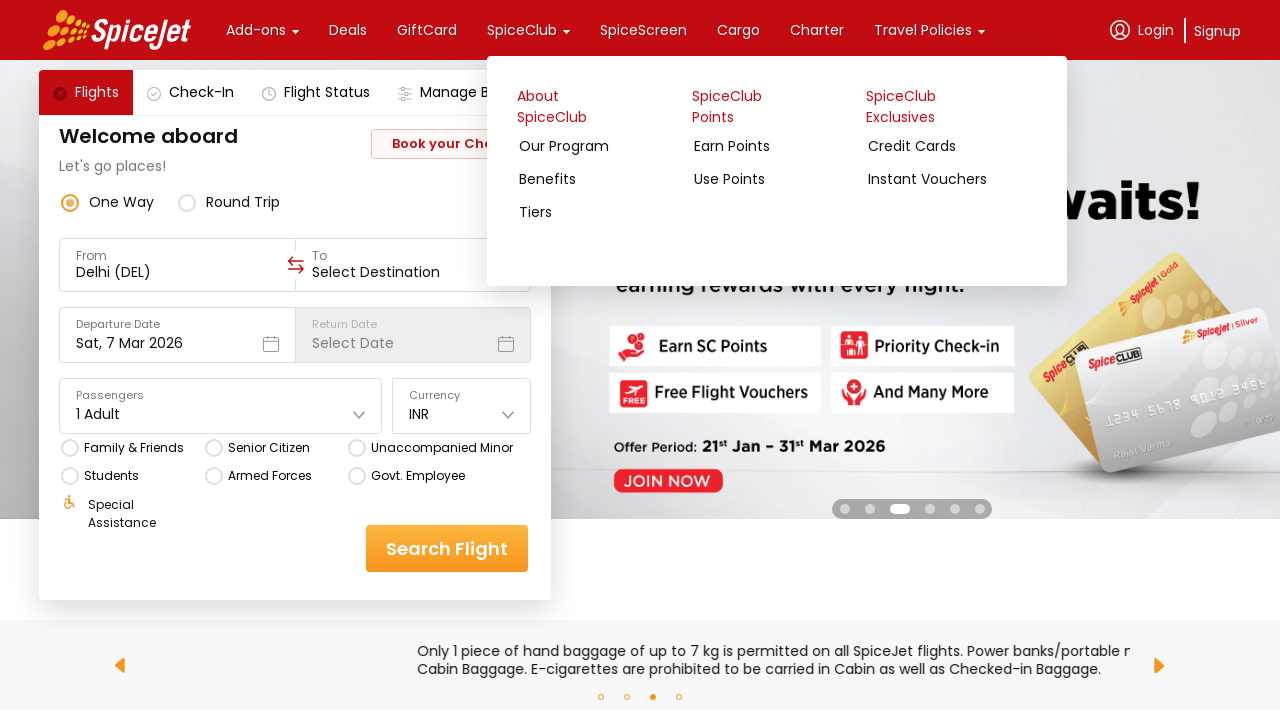

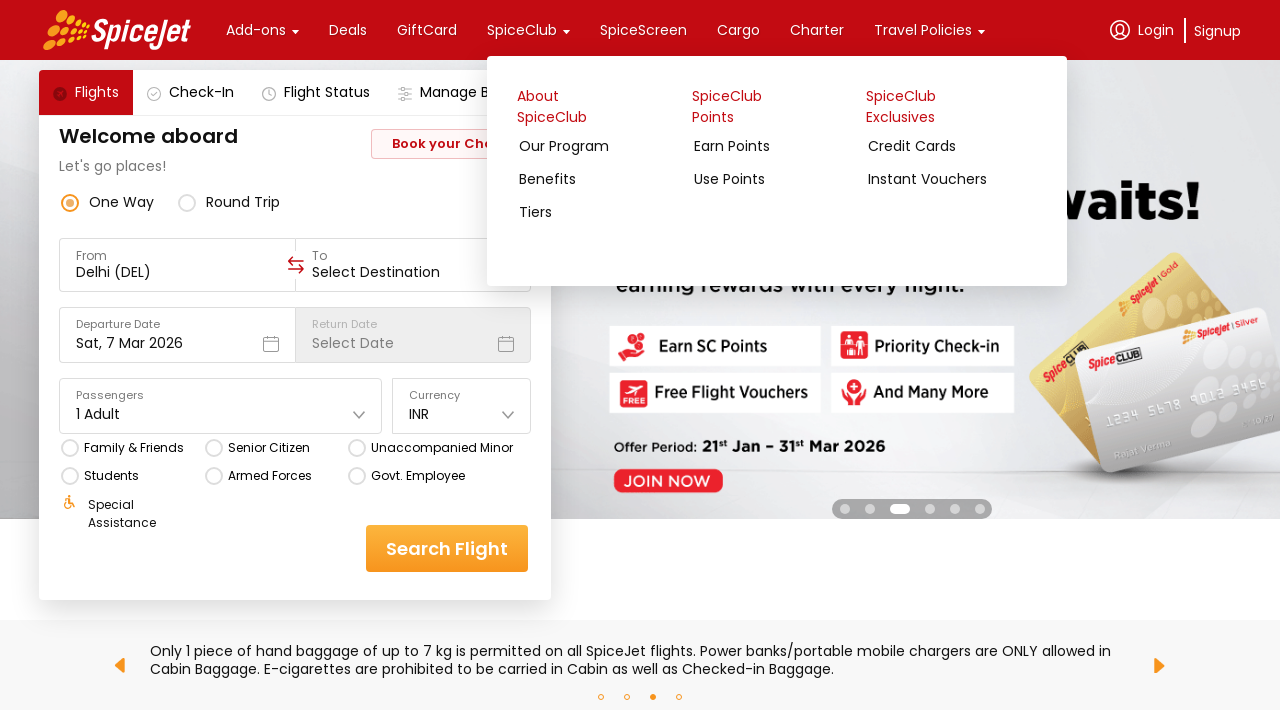